Tests right-click context menu functionality by performing a context click on a button element

Starting URL: https://swisnl.github.io/jQuery-contextMenu/demo.html

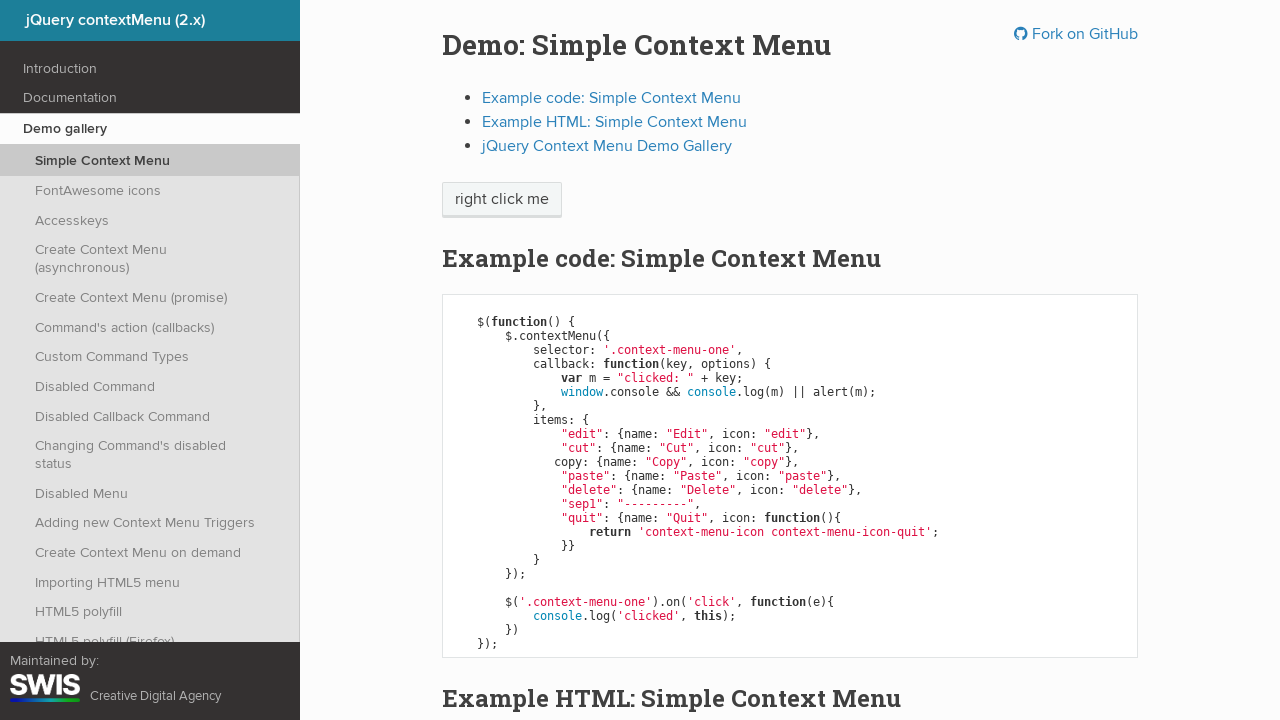

Located button element with text 'right click me'
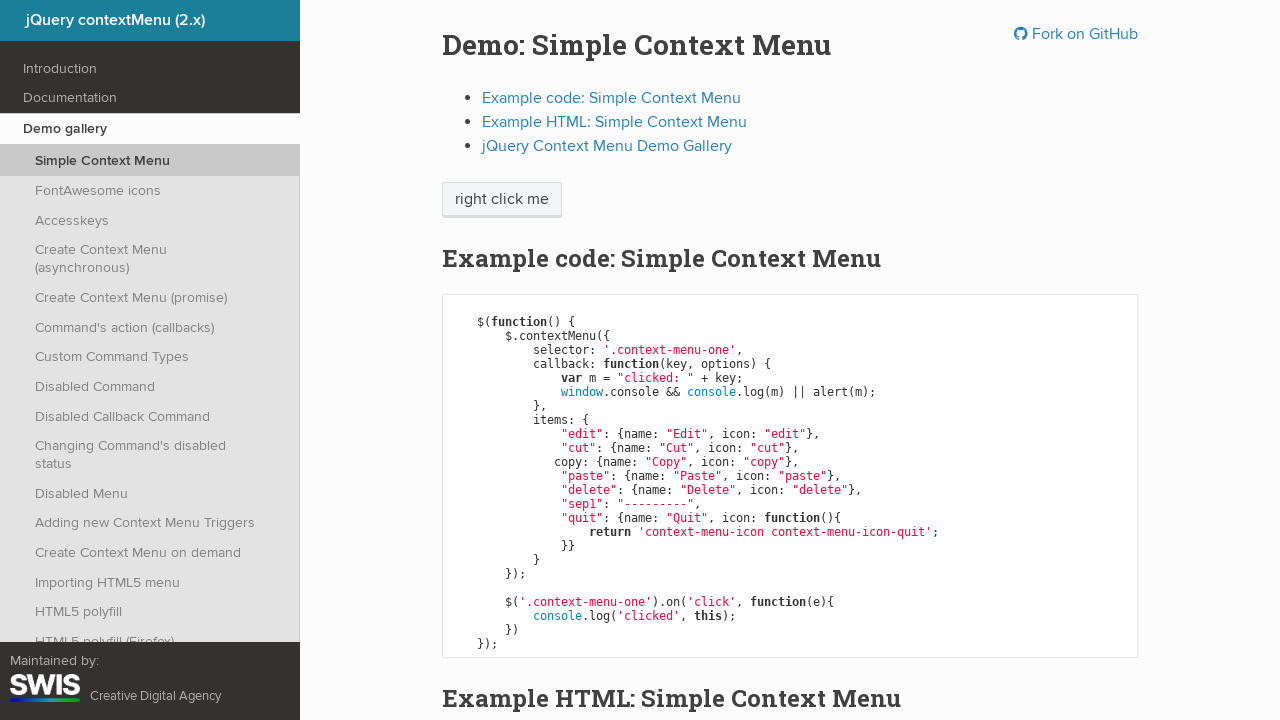

Performed right-click (context click) on button element at (502, 200) on xpath=//span[text()='right click me']
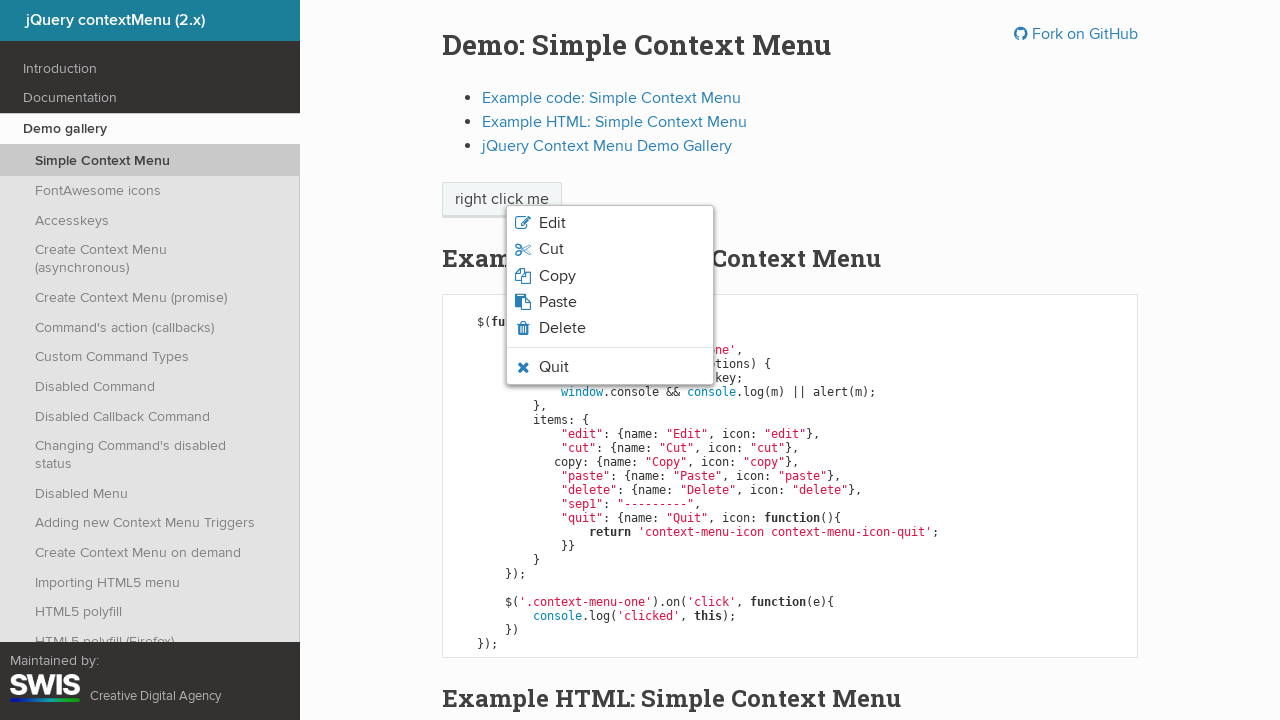

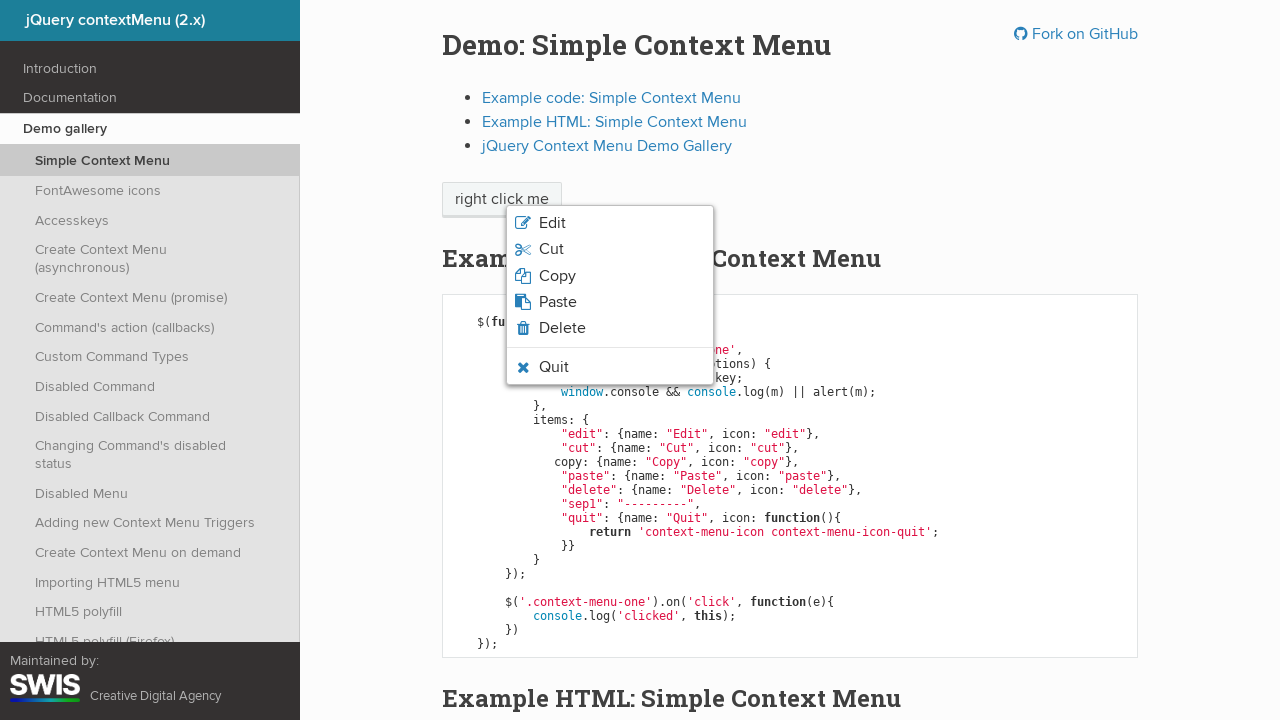